Tests web table functionality by searching, adding a new record, editing an existing record, and deleting a record

Starting URL: https://demoqa.com/webtables

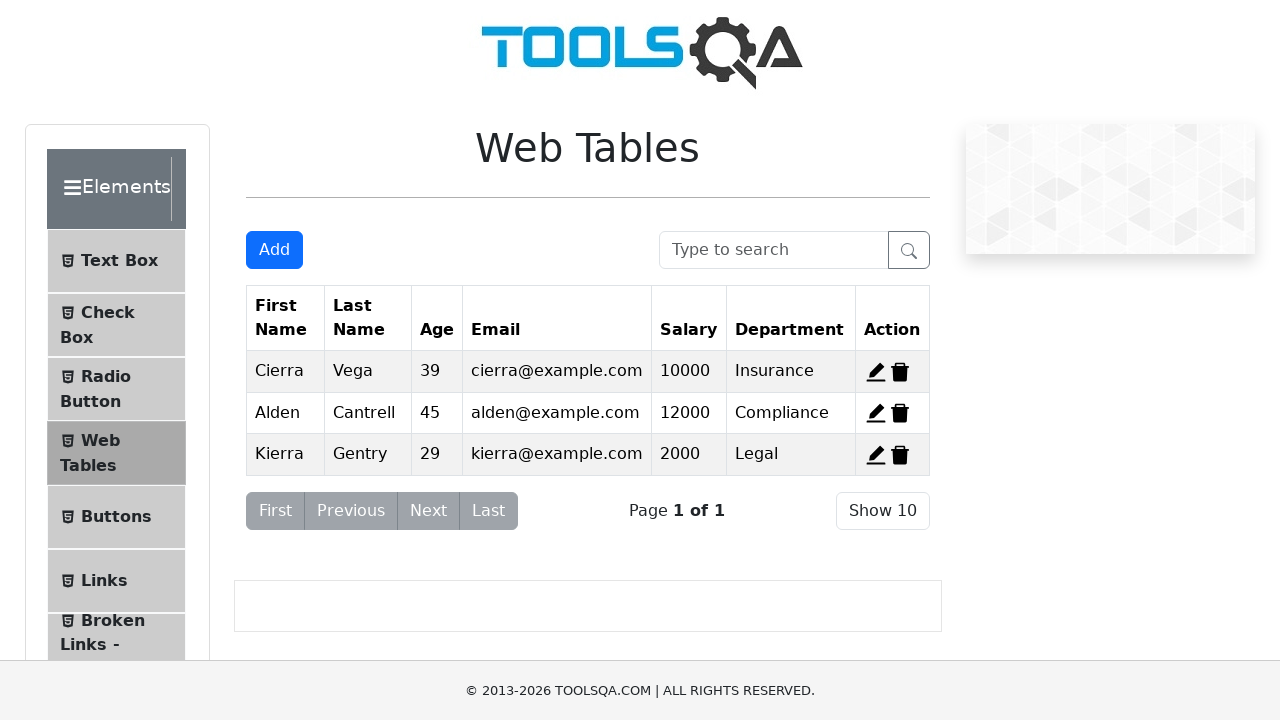

Filled search box with 'Cierra' on #searchBox
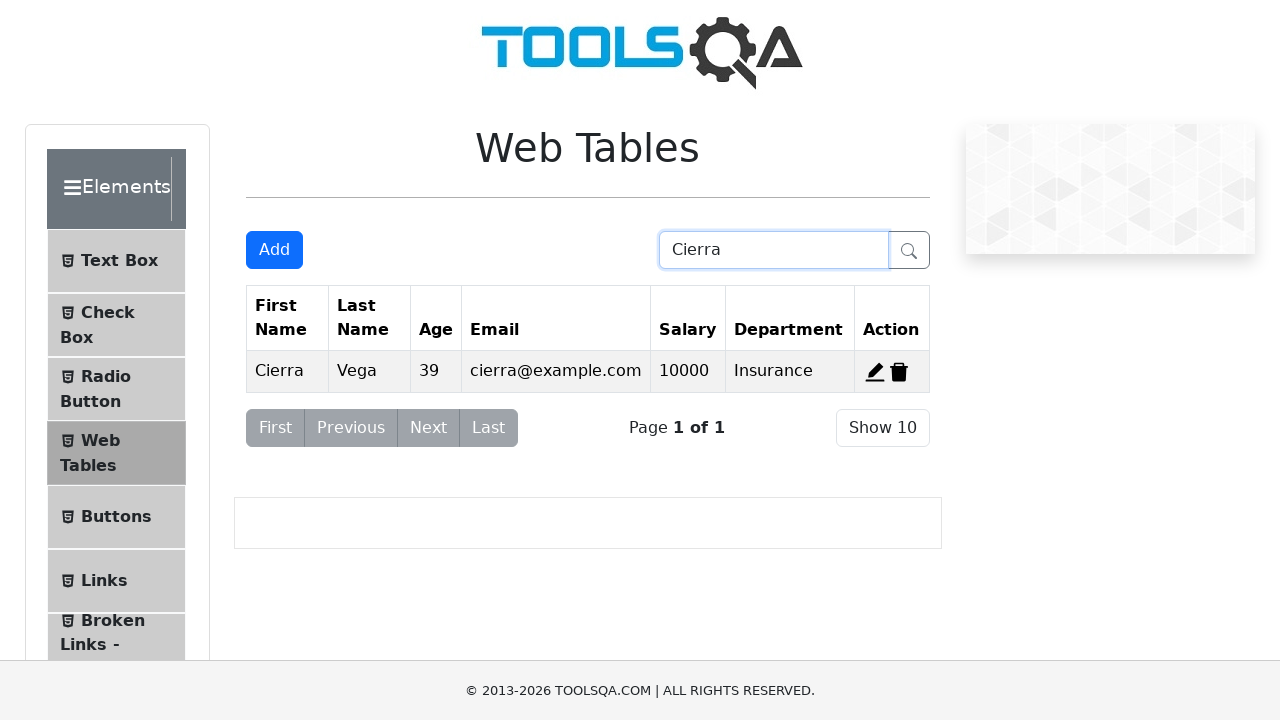

Waited 1 second for search to process
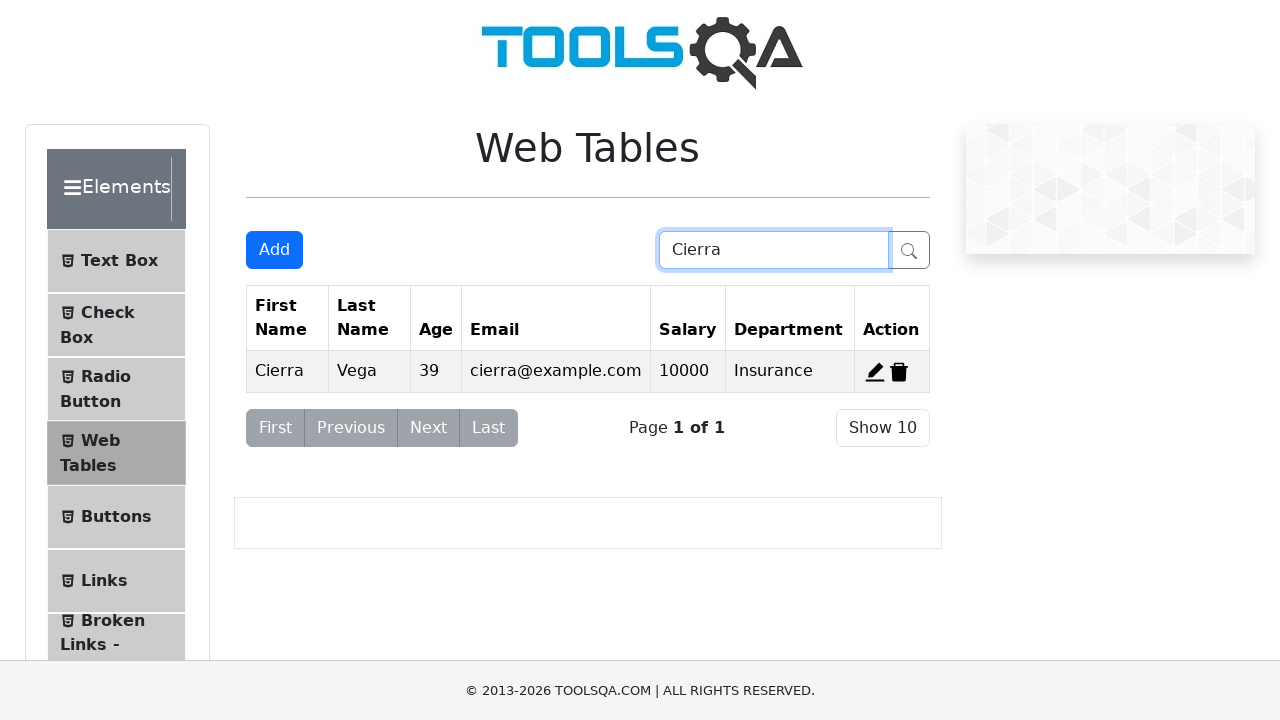

Cleared search box on #searchBox
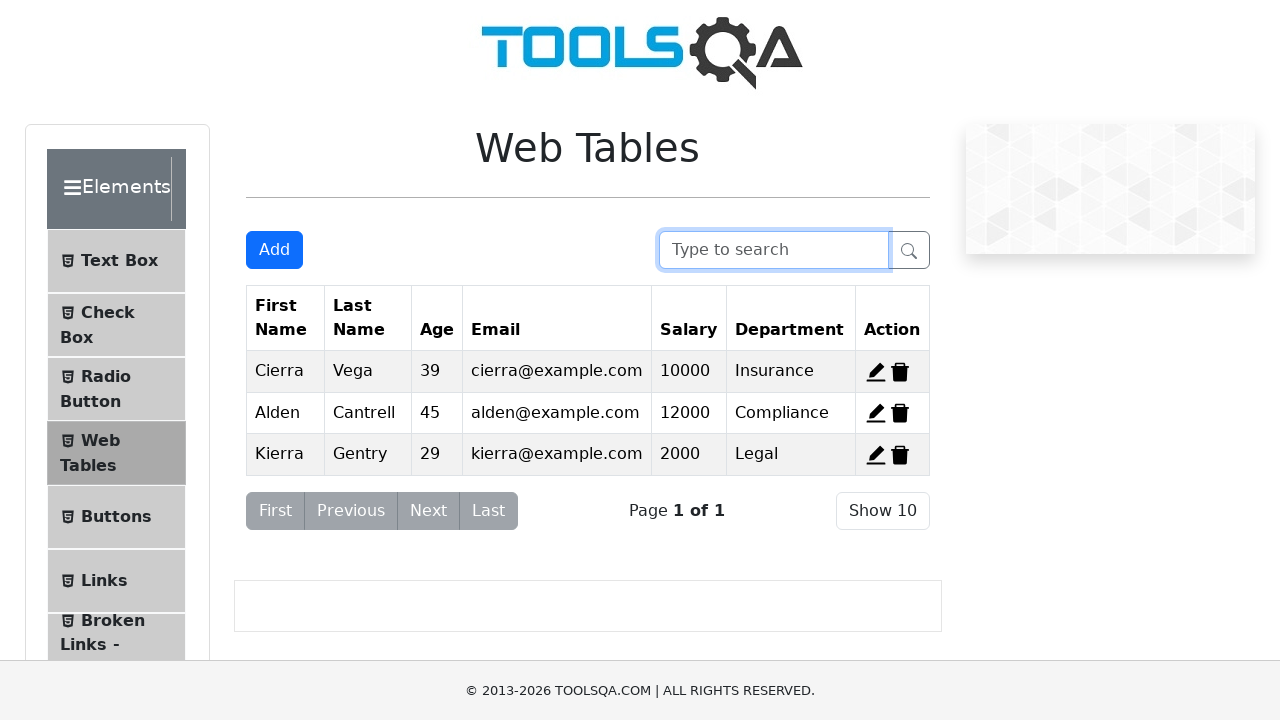

Waited 1 second after clearing search
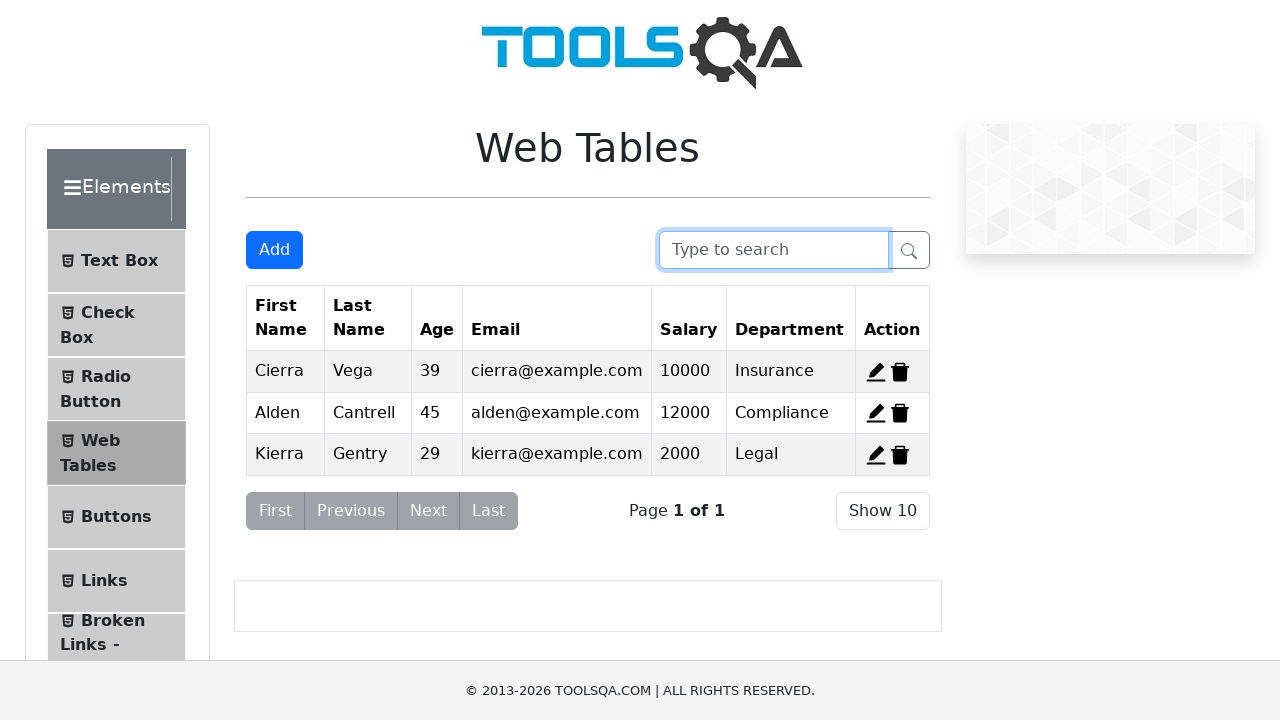

Clicked 'Add New Record' button at (274, 250) on #addNewRecordButton
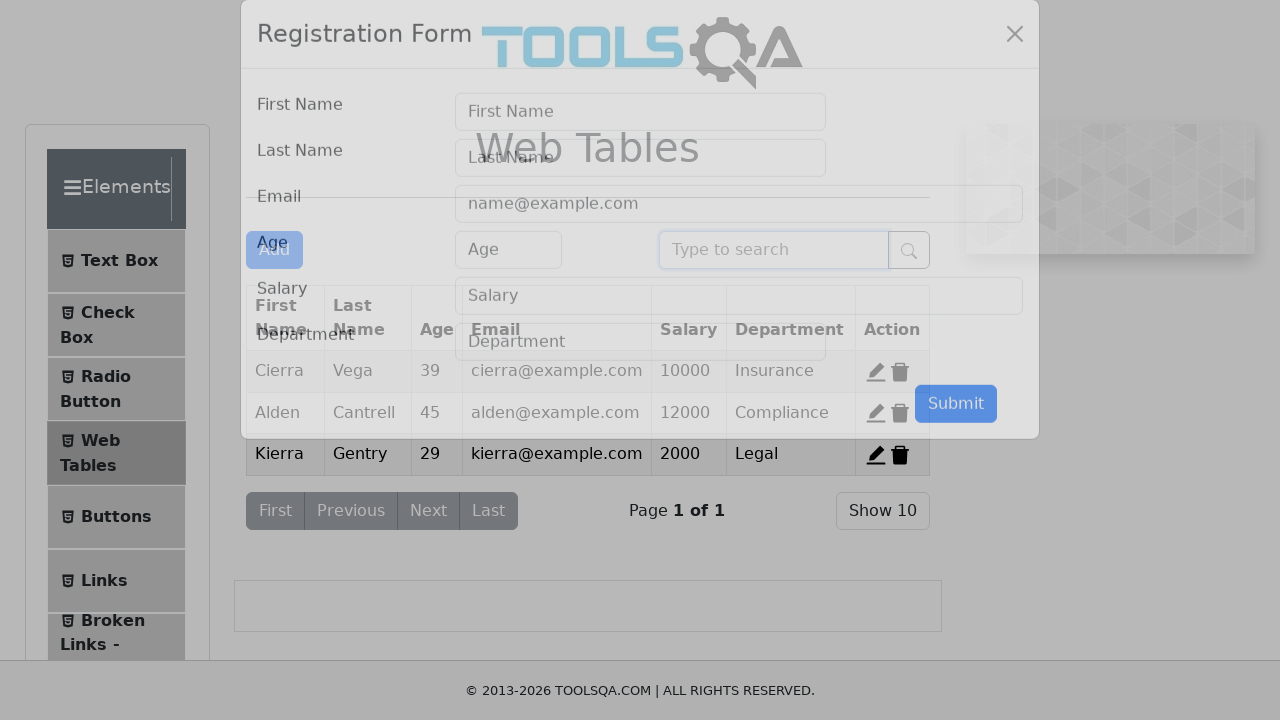

Filled first name field with 'Cristiano' on #firstName
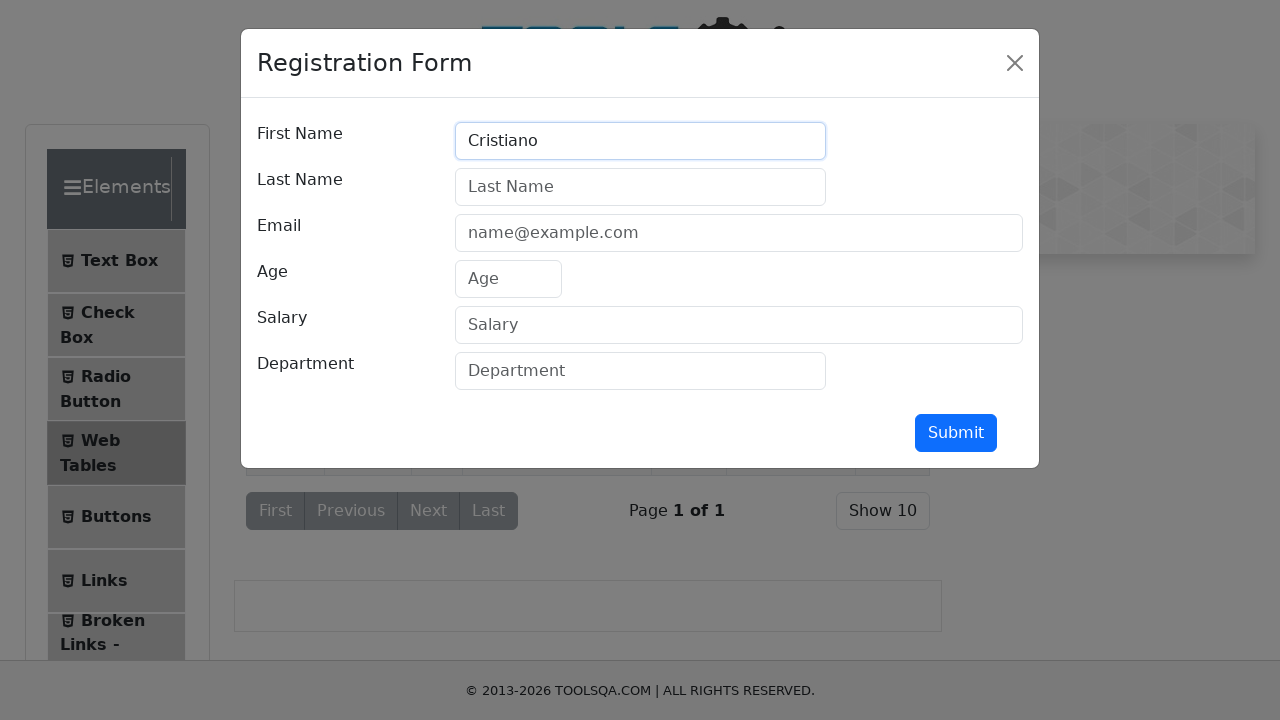

Filled last name field with 'Ronaldo' on #lastName
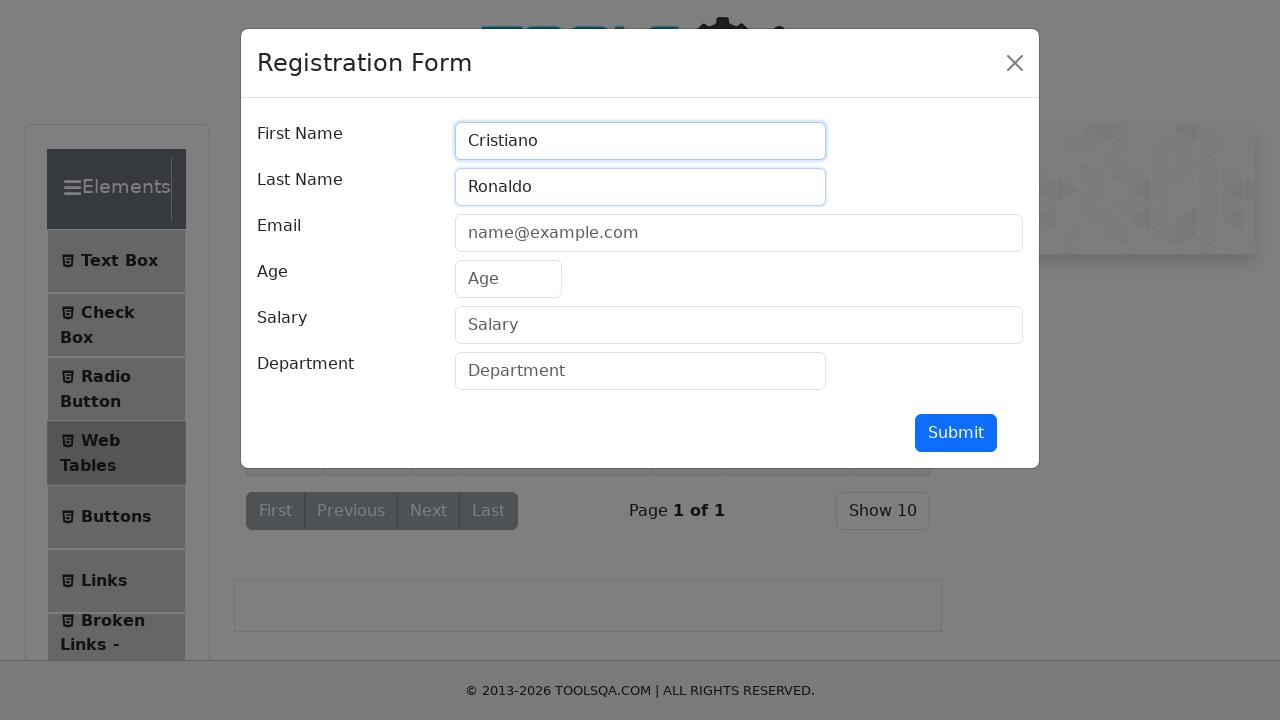

Filled email field with 'cristiano@ronaldo.com' on #userEmail
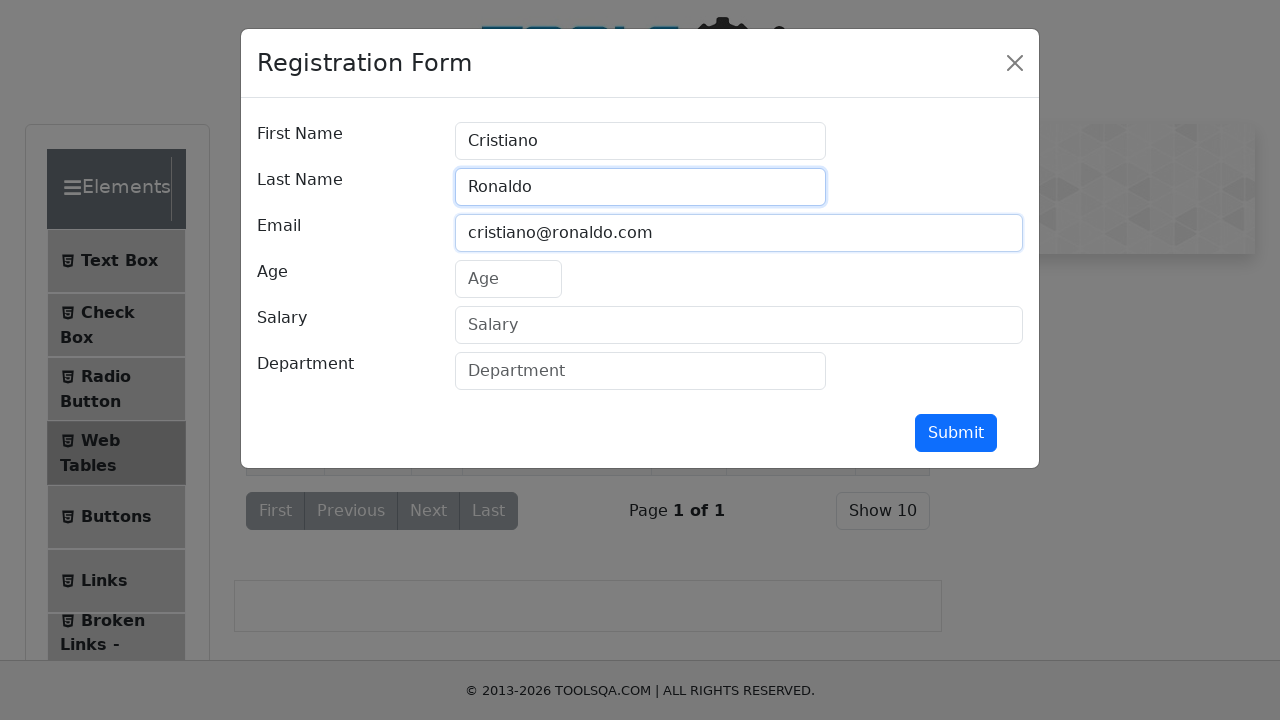

Filled age field with '39' on #age
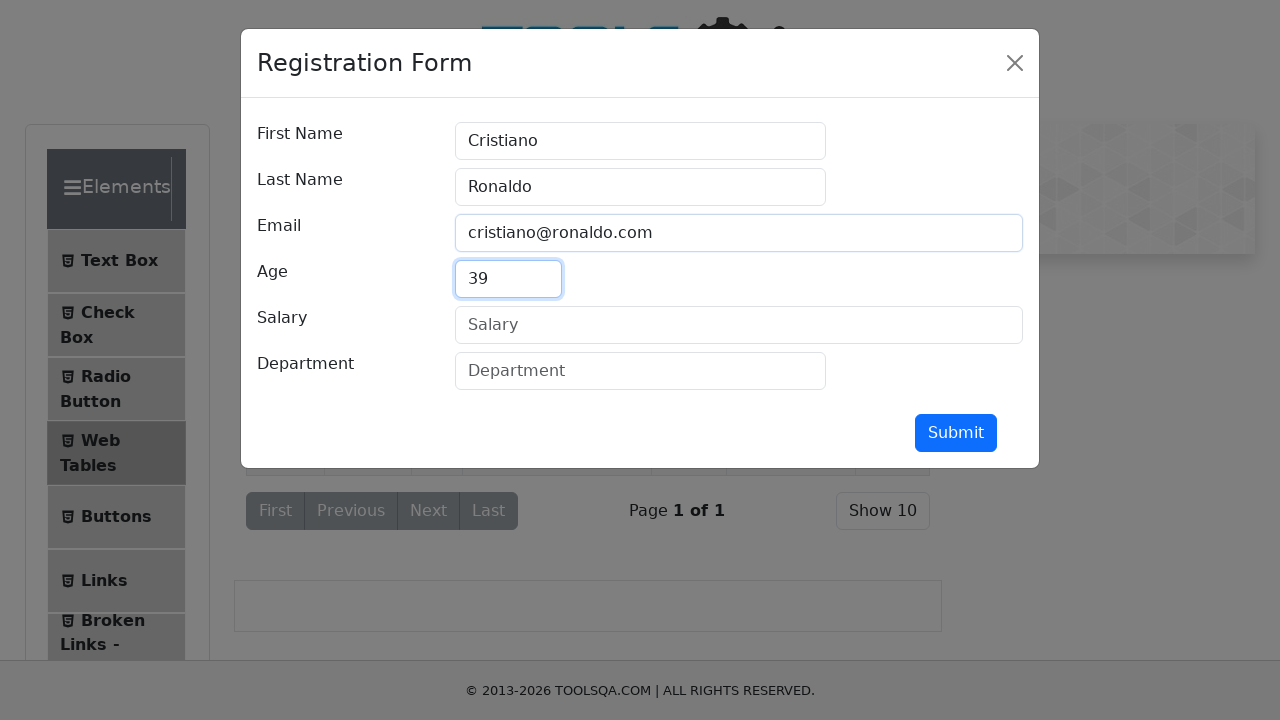

Filled salary field with '50000000' on #salary
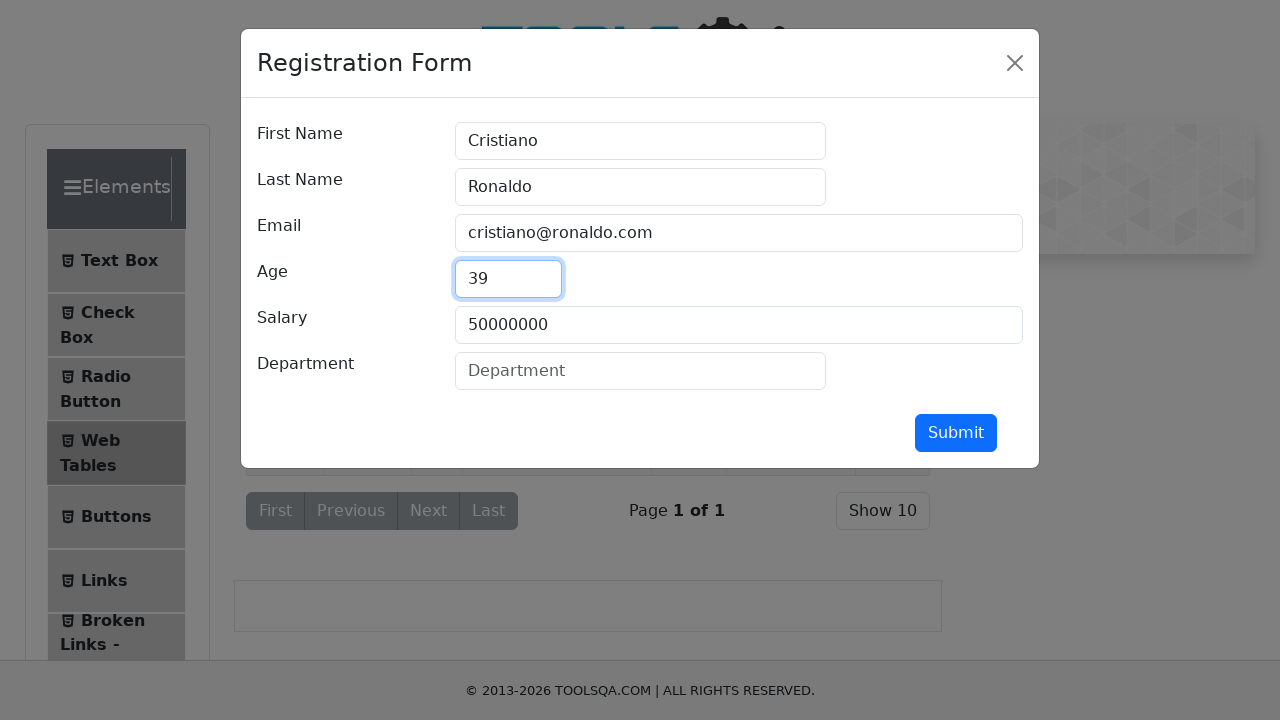

Filled department field with 'Delantero' on #department
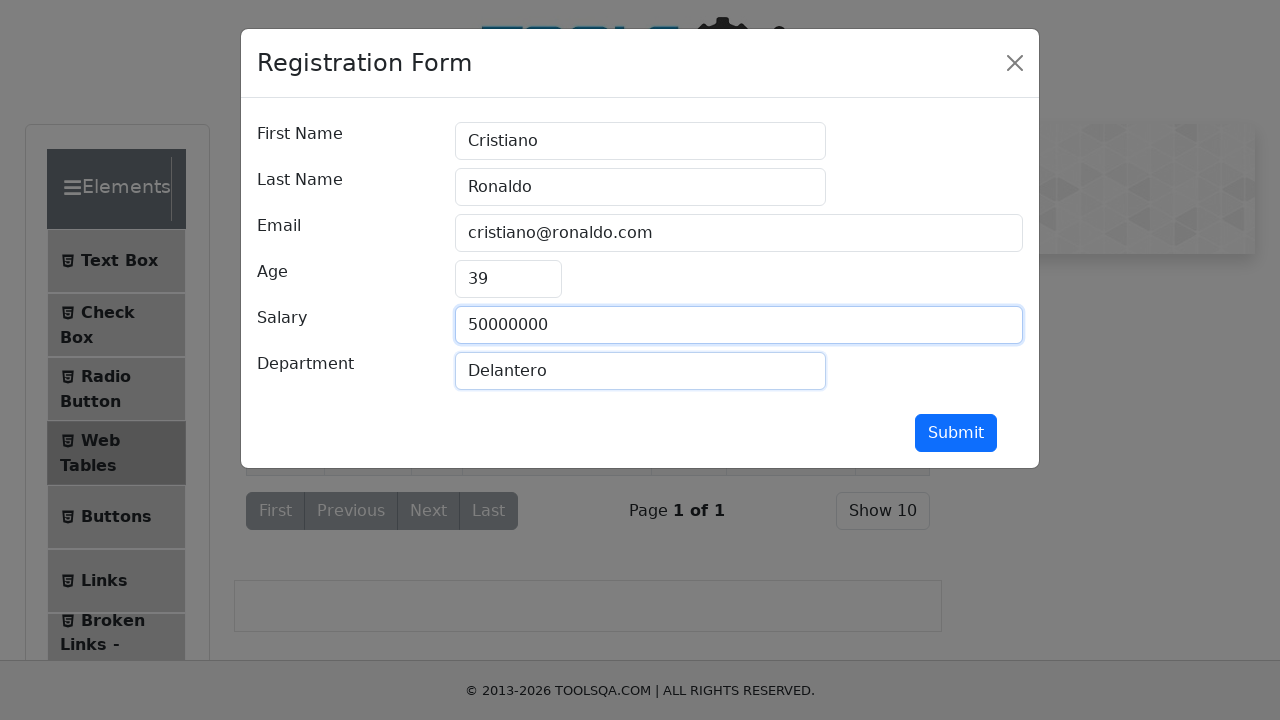

Clicked submit button to add new record at (956, 433) on #submit
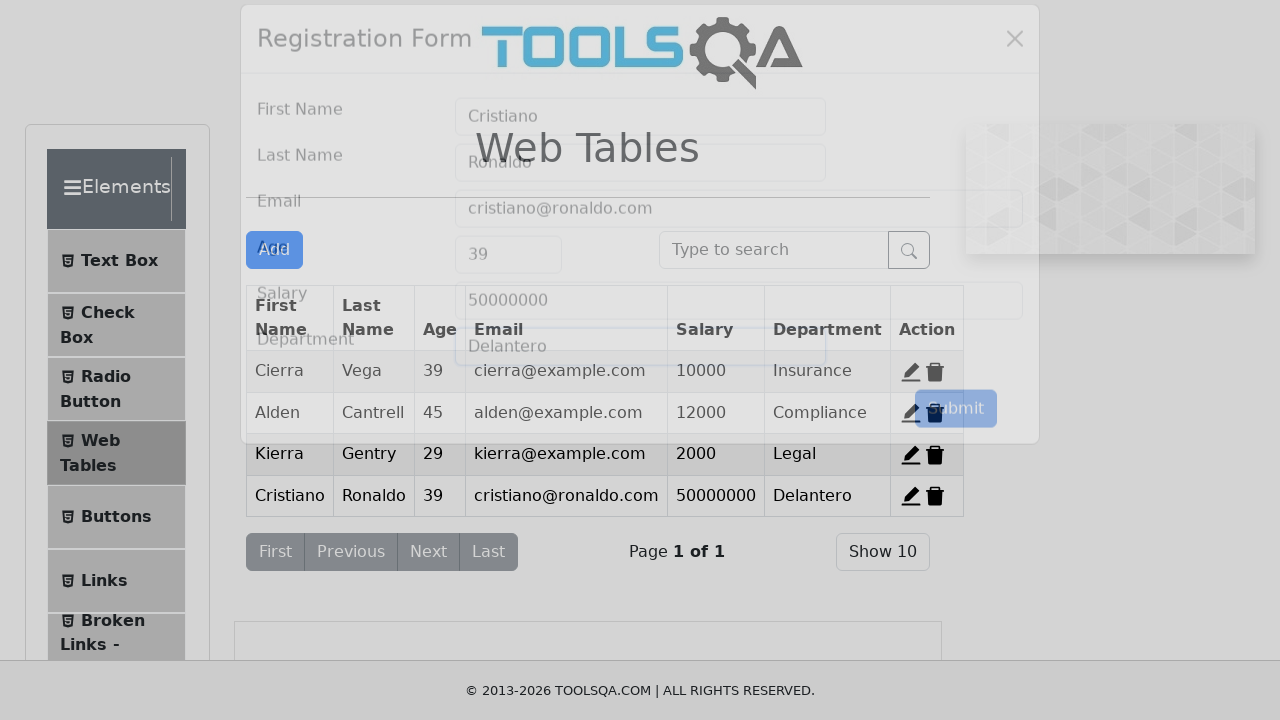

Filled search box with 'Cristiano' to find newly added record on #searchBox
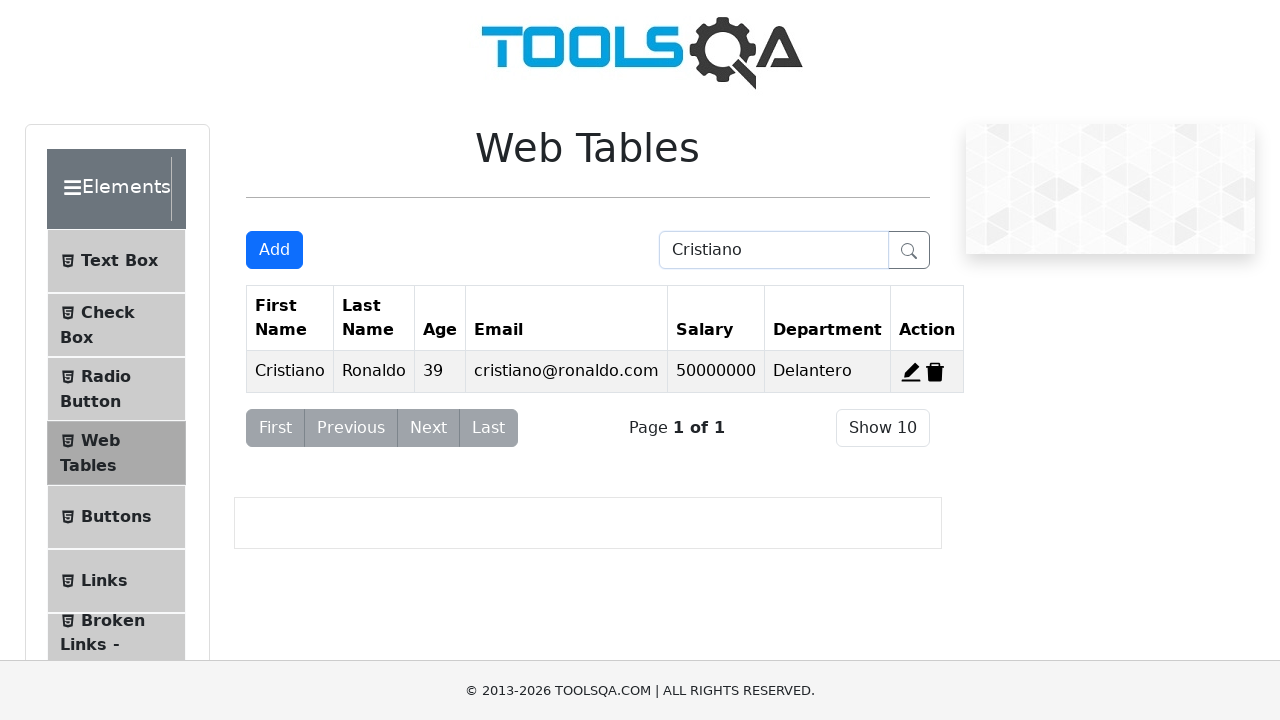

Waited 1 second for search results to appear
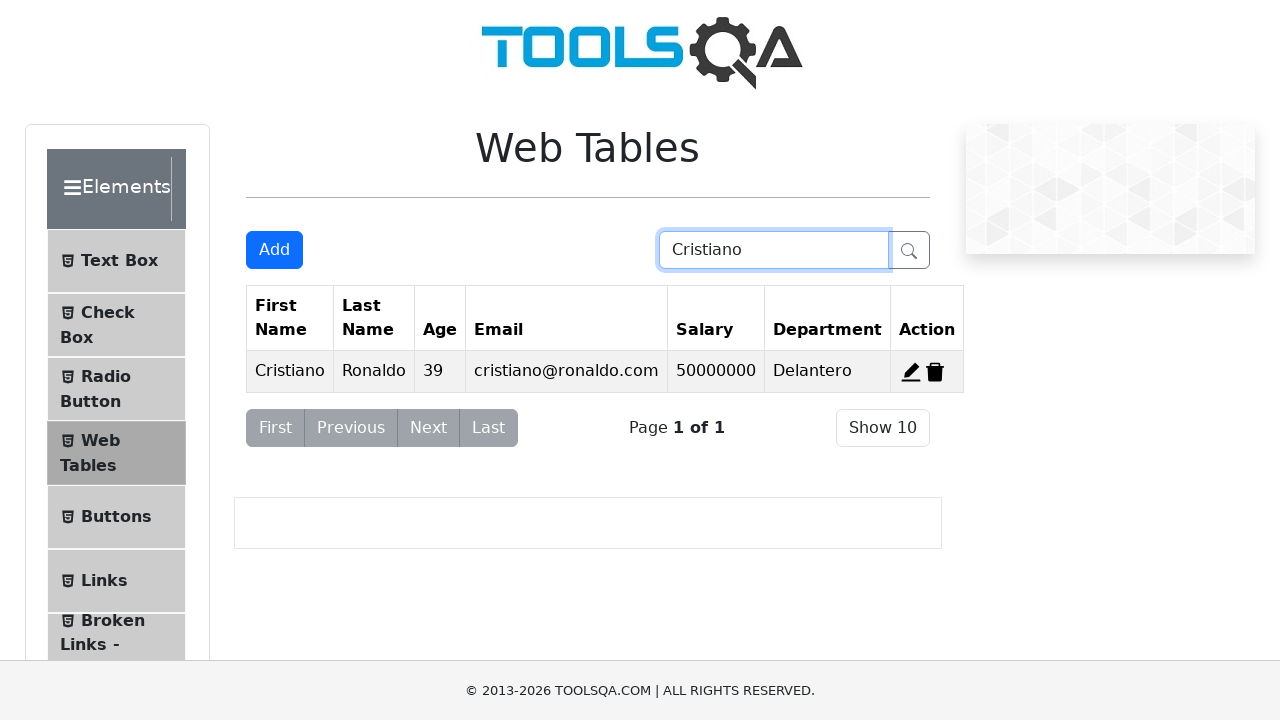

Cleared search box on #searchBox
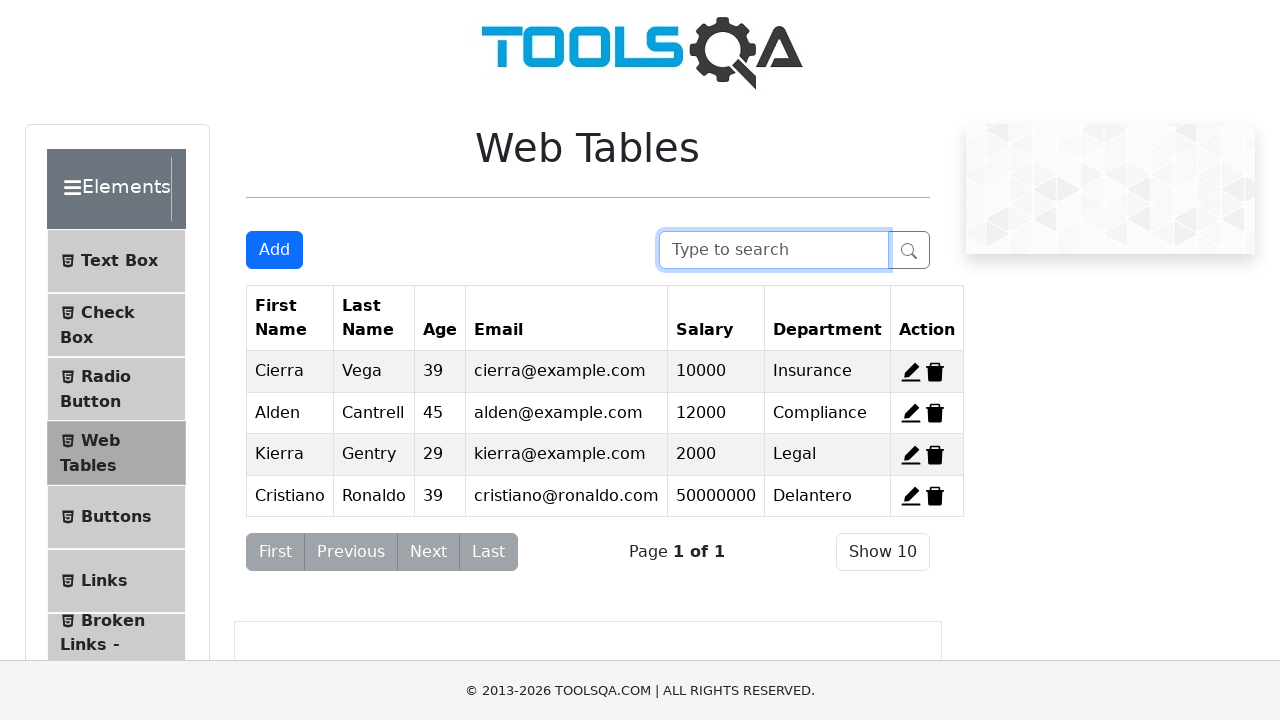

Waited 1 second after clearing search
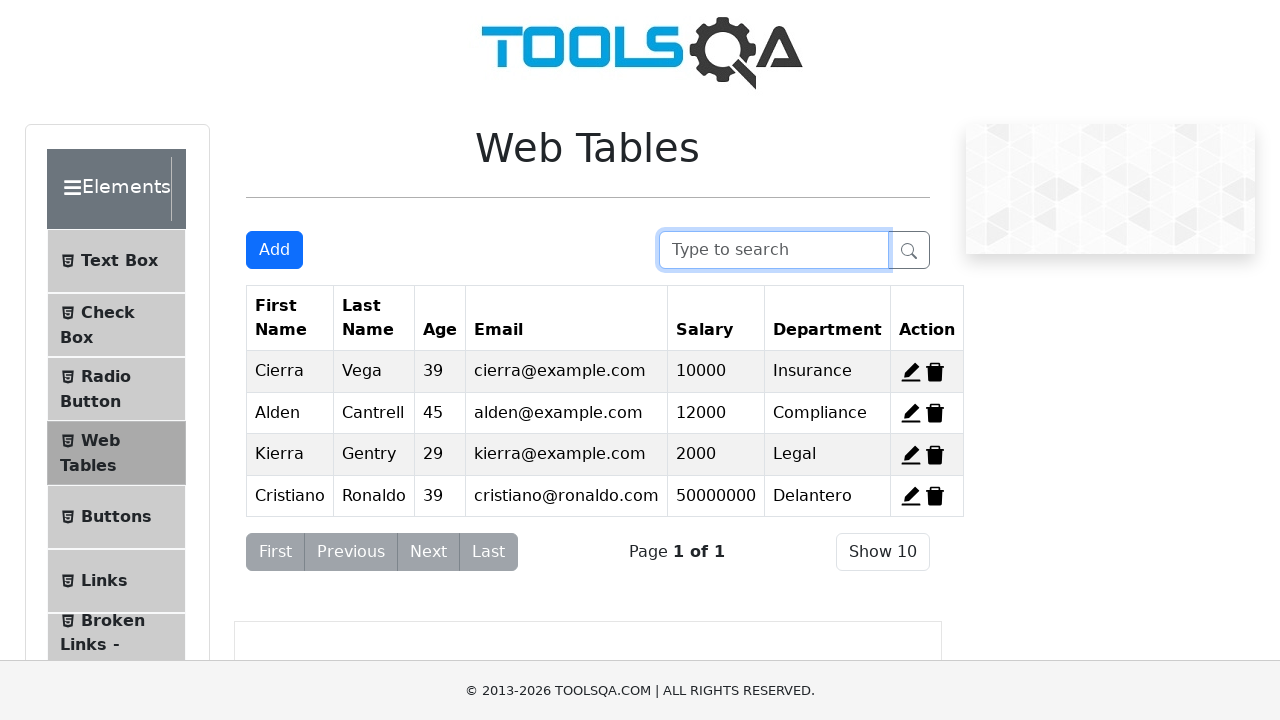

Clicked edit button for record 4 at (911, 496) on #edit-record-4
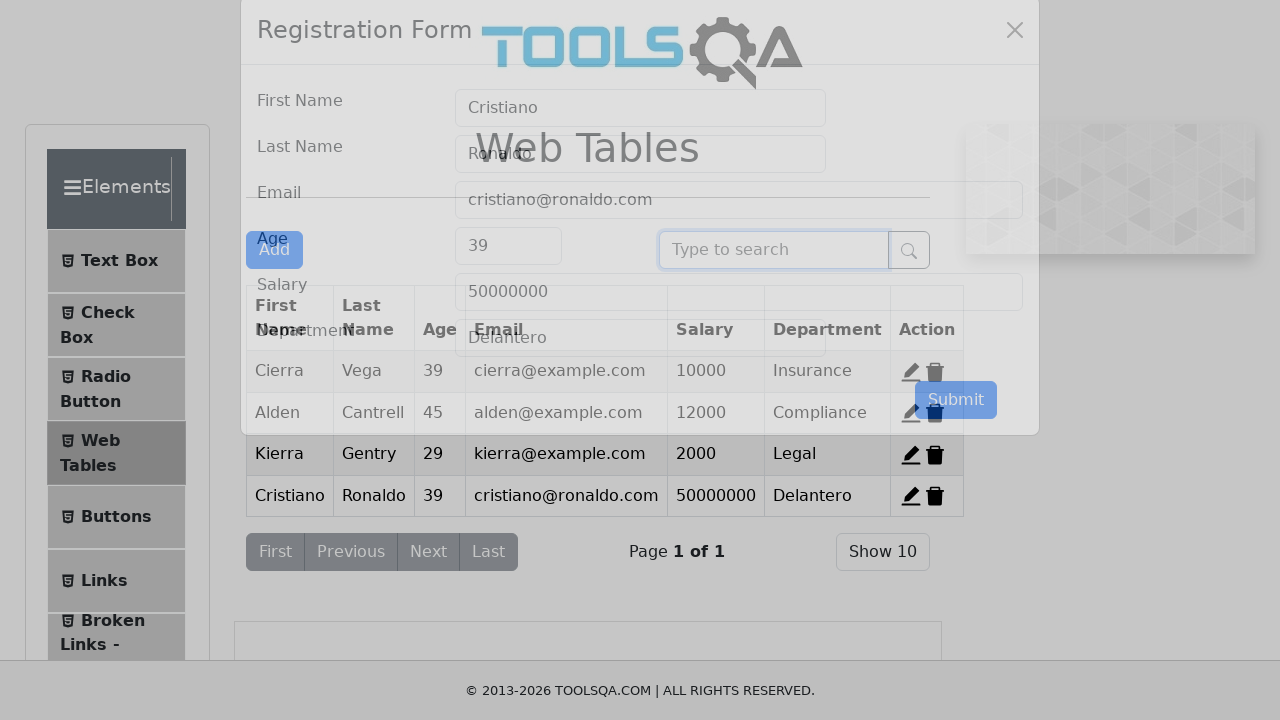

Cleared age field on #age
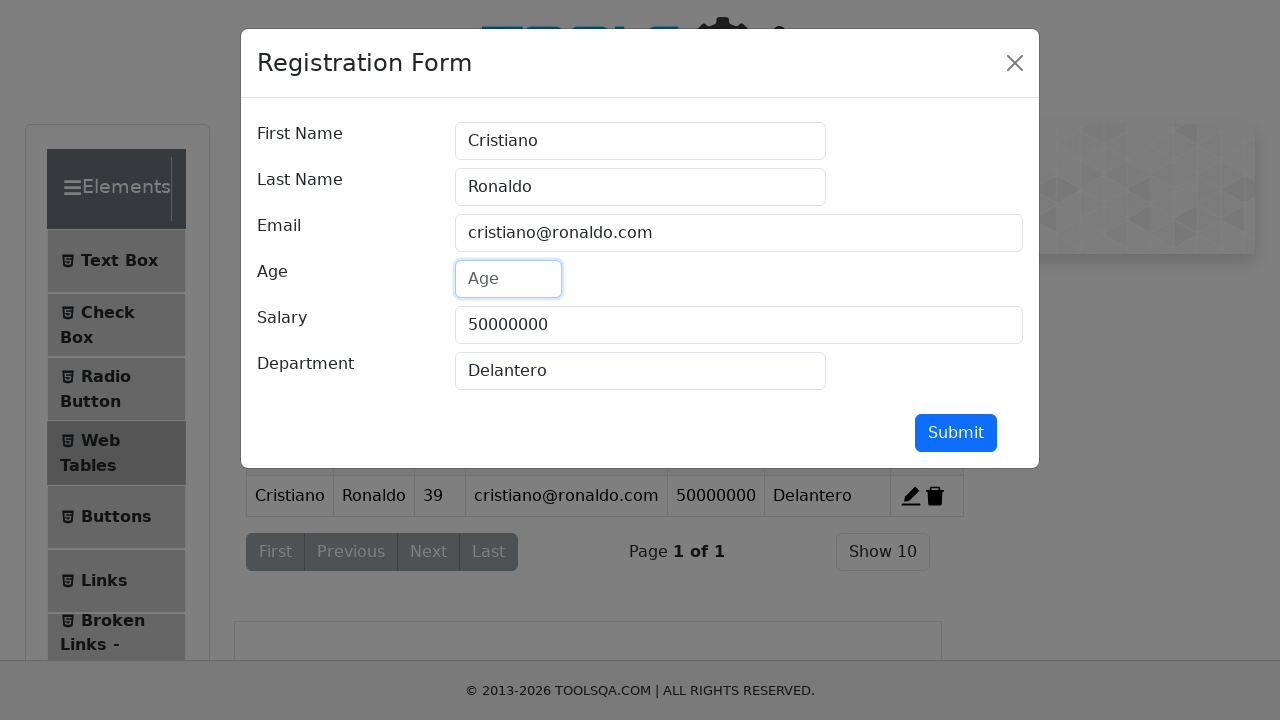

Filled age field with '22' on #age
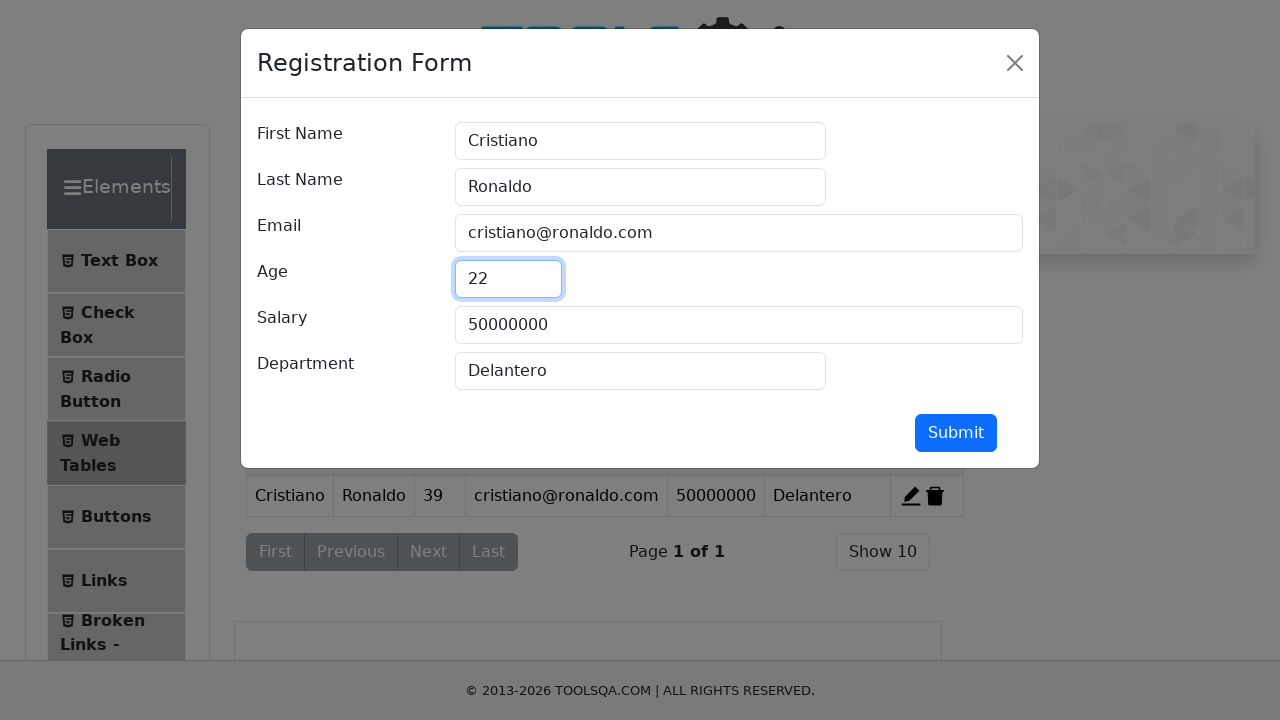

Cleared salary field on #salary
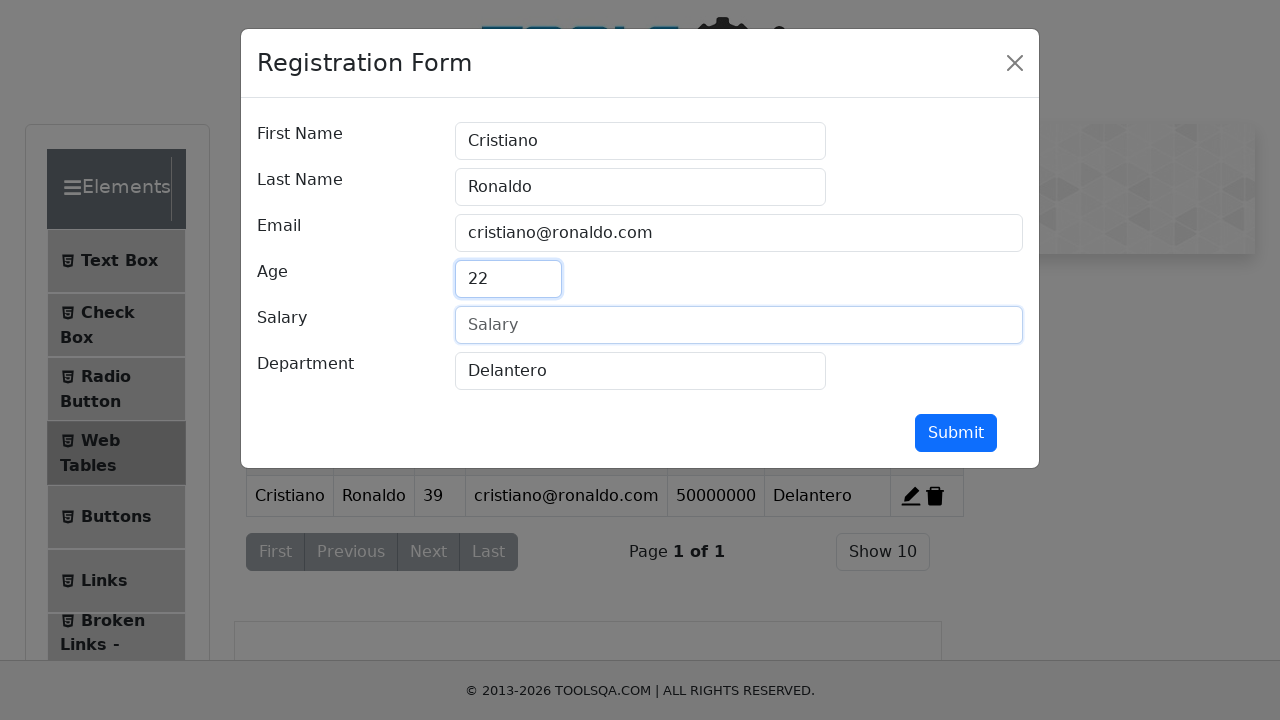

Filled salary field with '2000000' on #salary
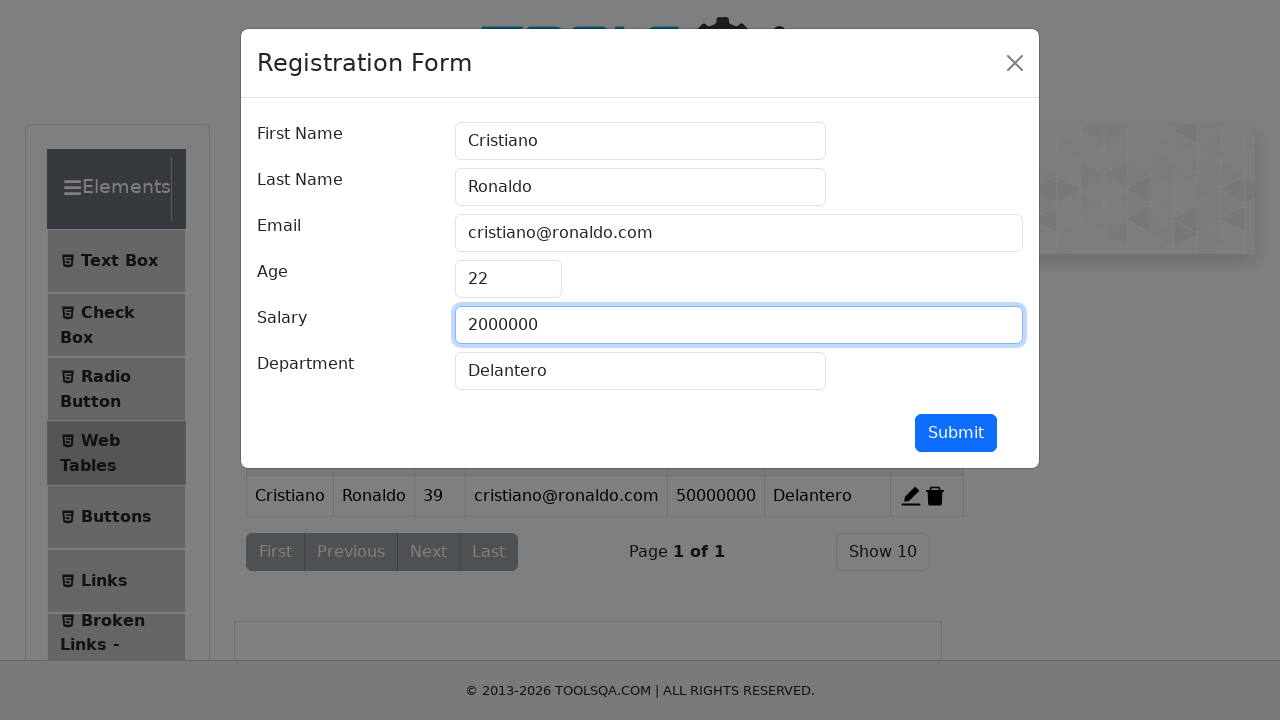

Waited 1.5 seconds for form to process
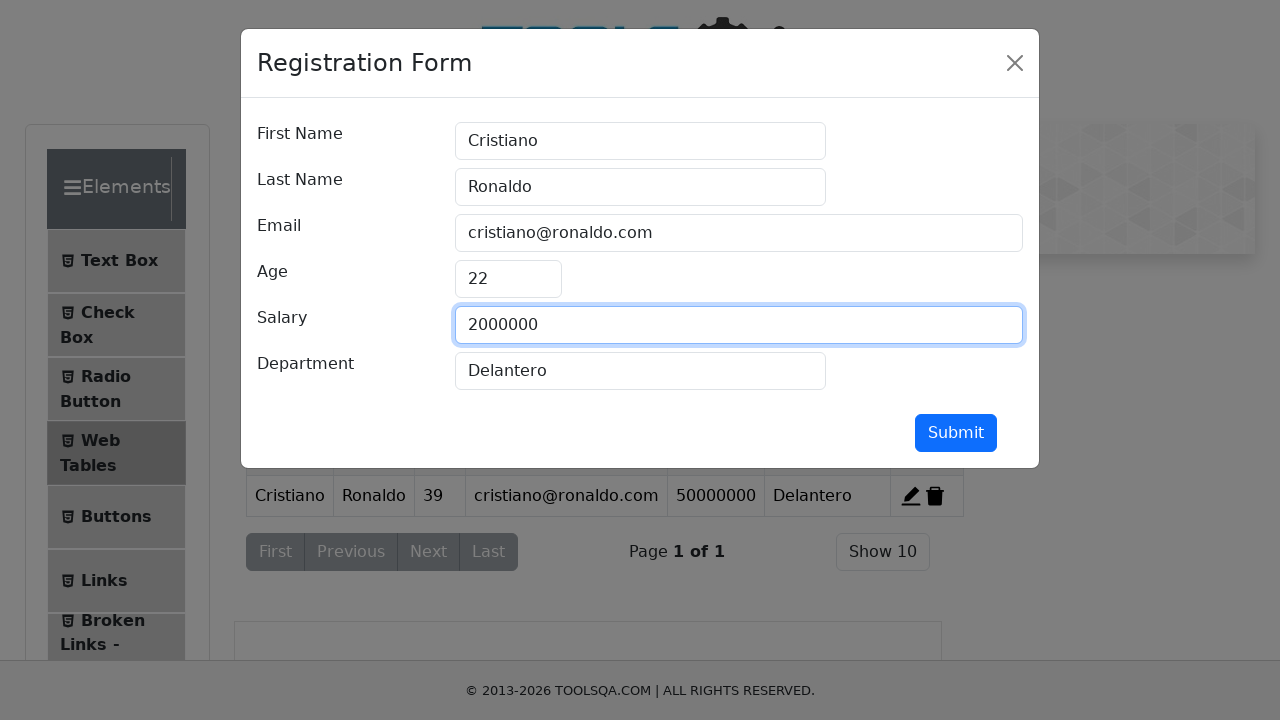

Clicked submit button to save edited record 4 at (956, 433) on #submit
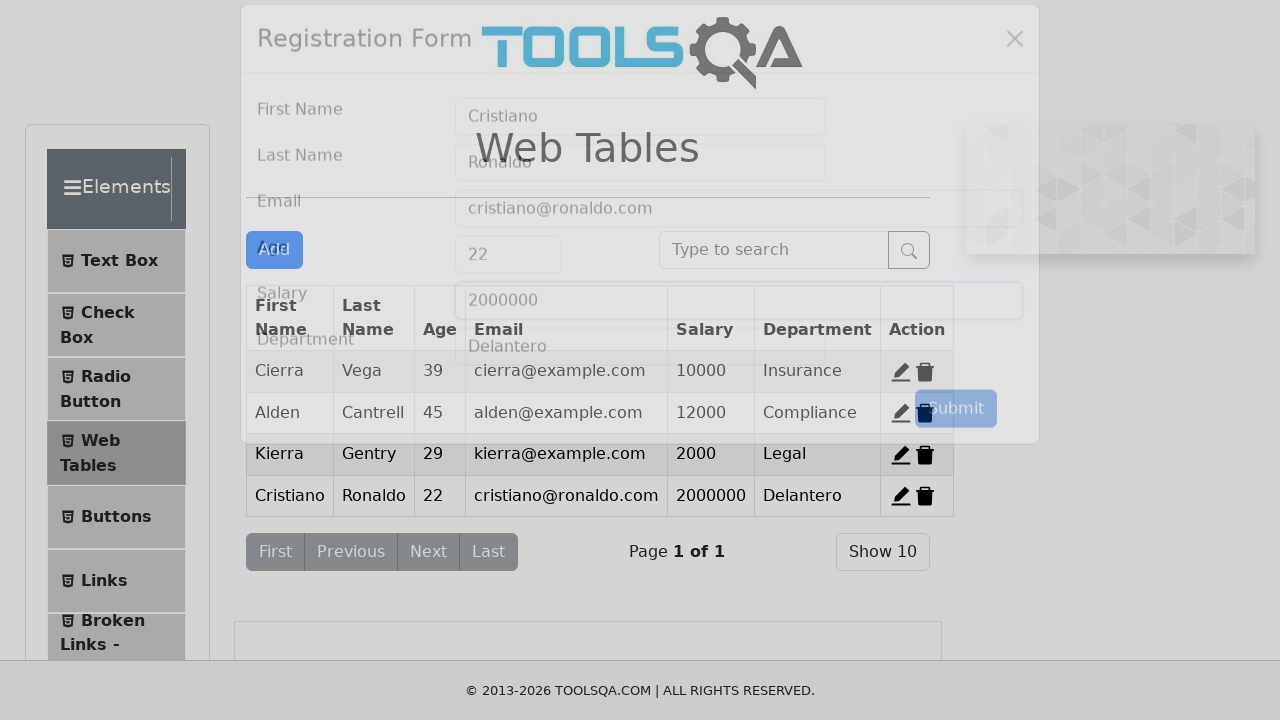

Clicked delete button for record 3 at (925, 454) on #delete-record-3
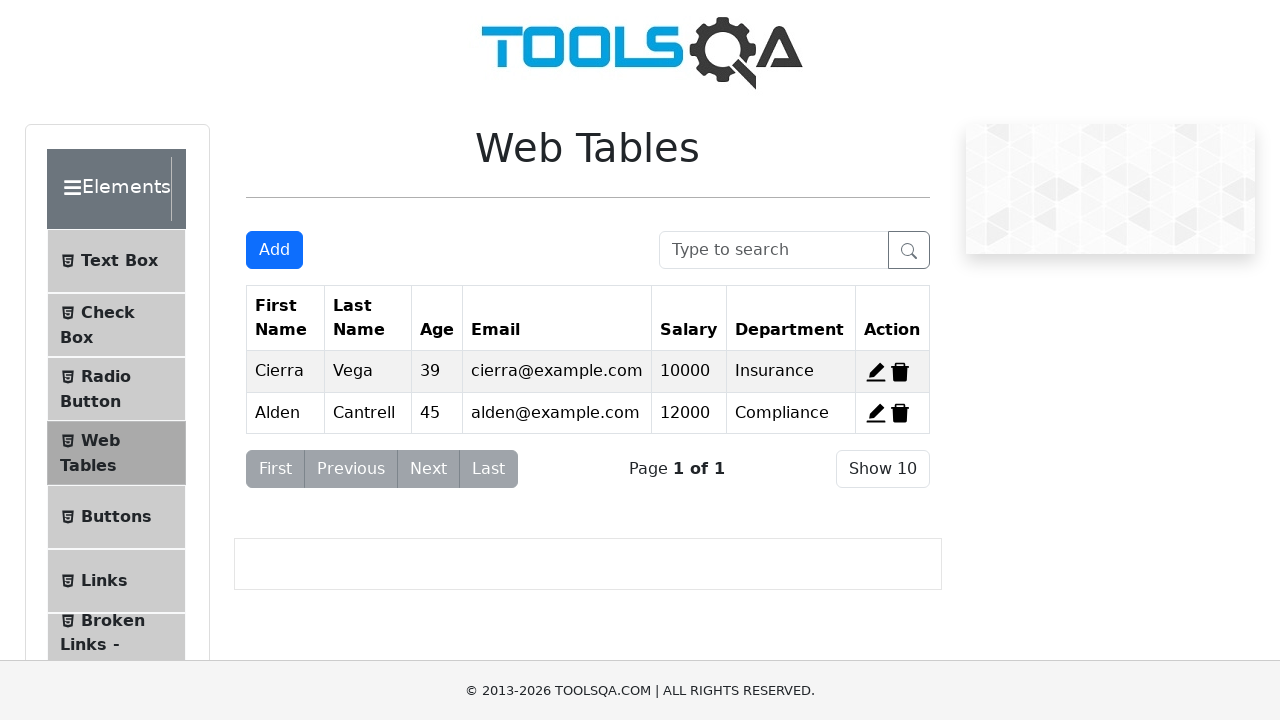

Waited 1.5 seconds for deletion to complete
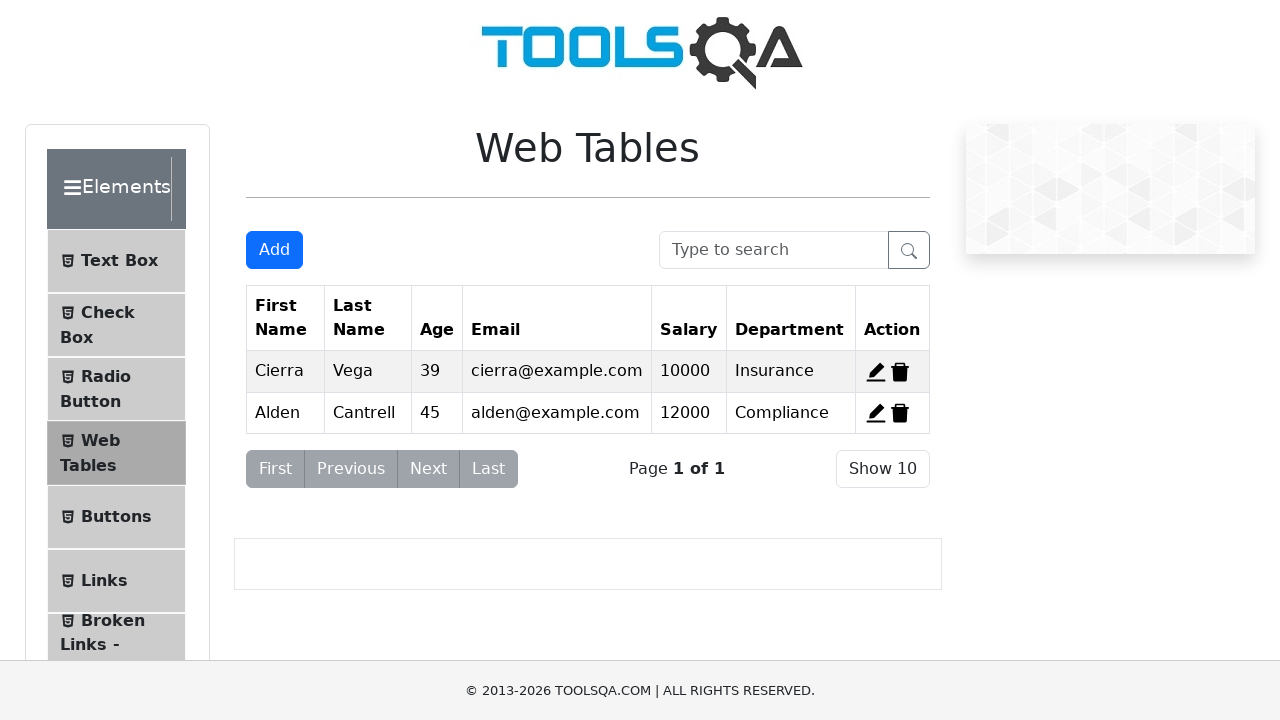

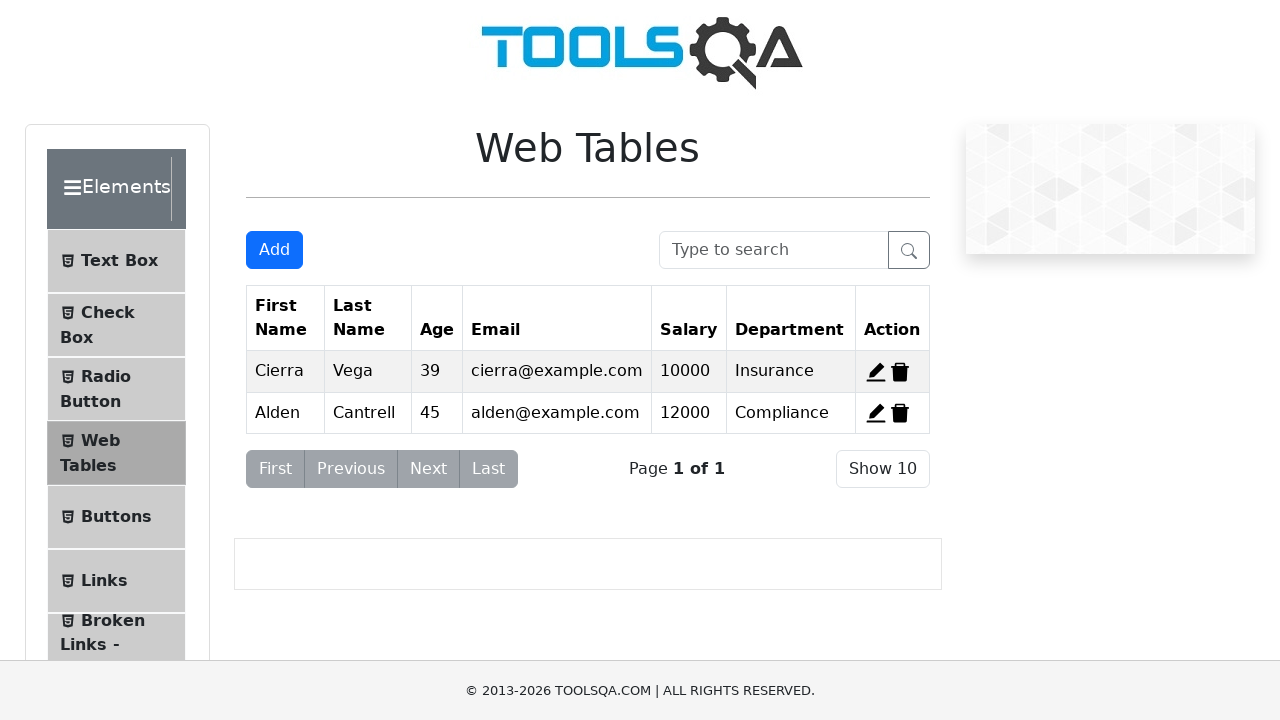